Tests Bootstrap dropdown functionality by clicking the dropdown button and selecting the "css" option from the dropdown menu

Starting URL: http://seleniumpractise.blogspot.com/2016/08/bootstrap-dropdown-example-for-selenium.html

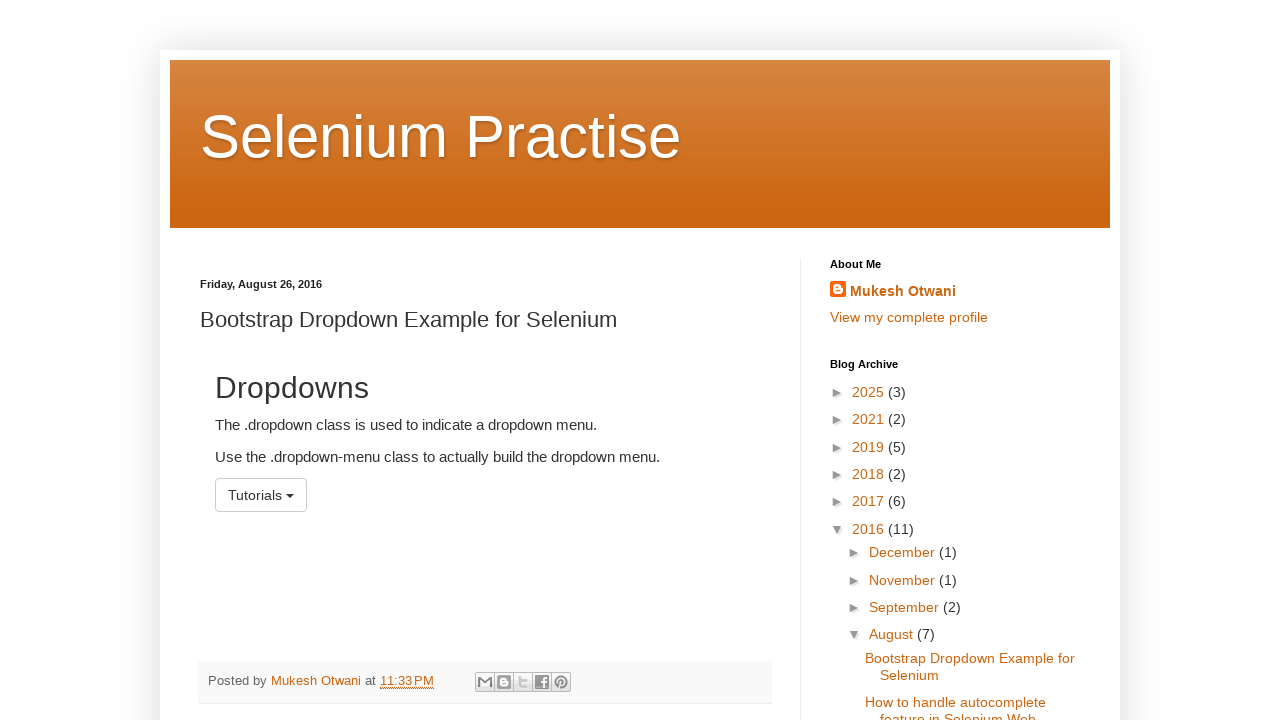

Navigated to Bootstrap dropdown test page
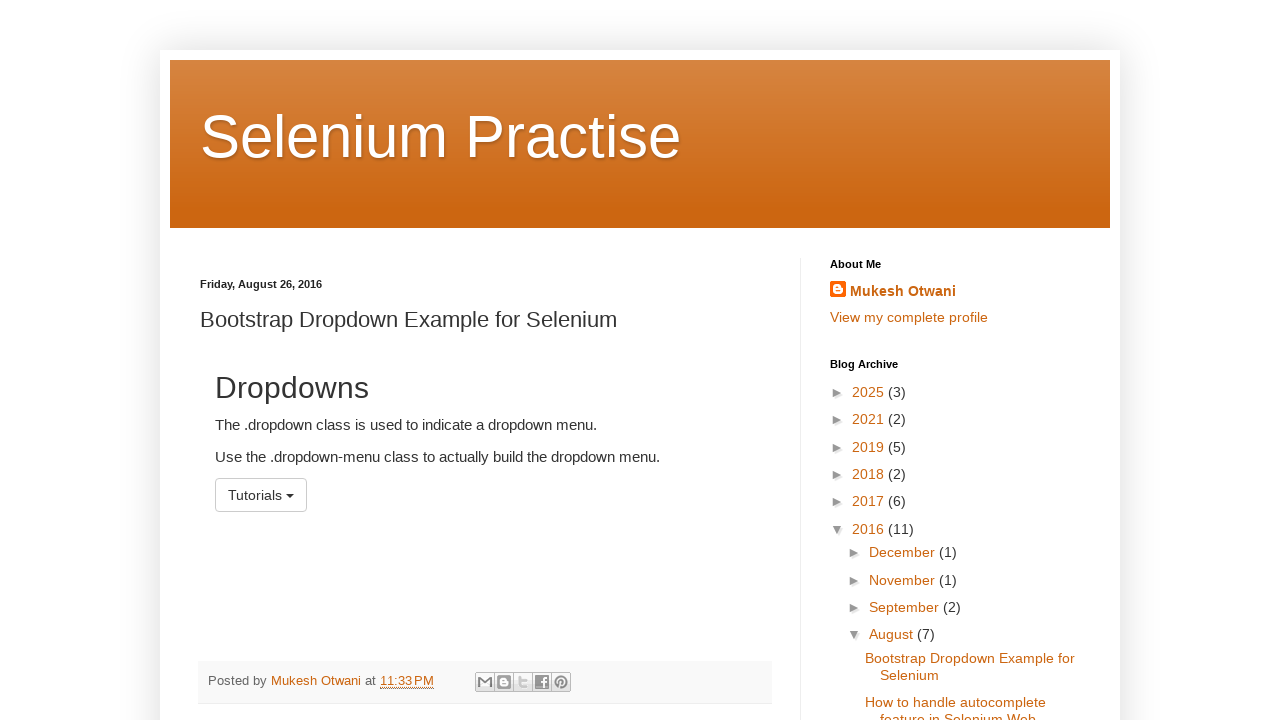

Clicked the dropdown toggle button at (261, 495) on button.btn.btn-default.dropdown-toggle
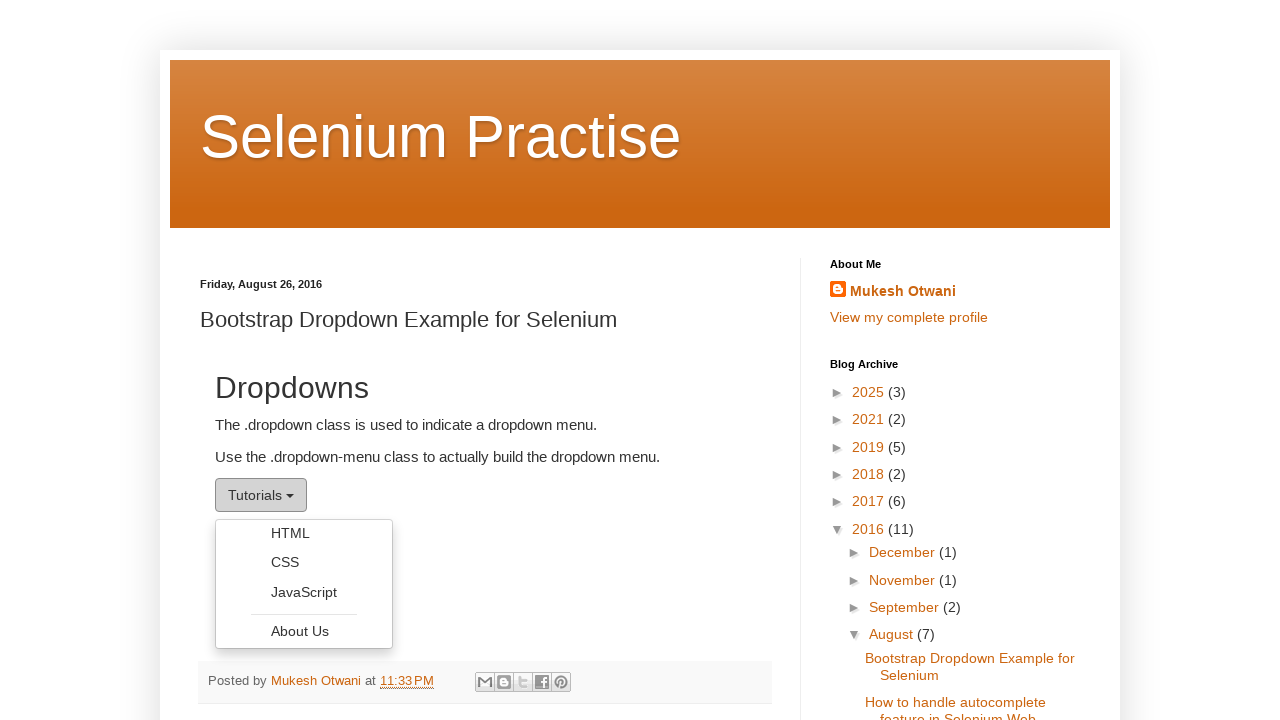

Dropdown menu became visible
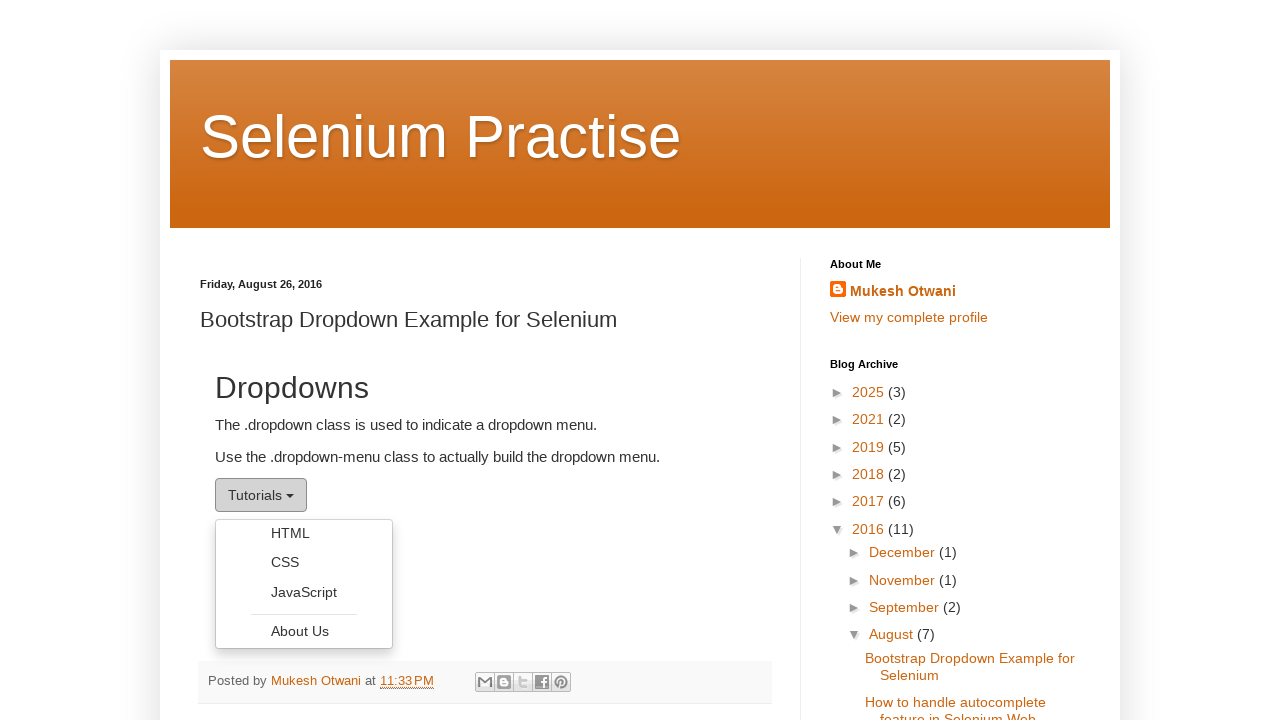

Selected 'css' option from the dropdown menu at (304, 562) on ul.dropdown-menu li:has-text('css')
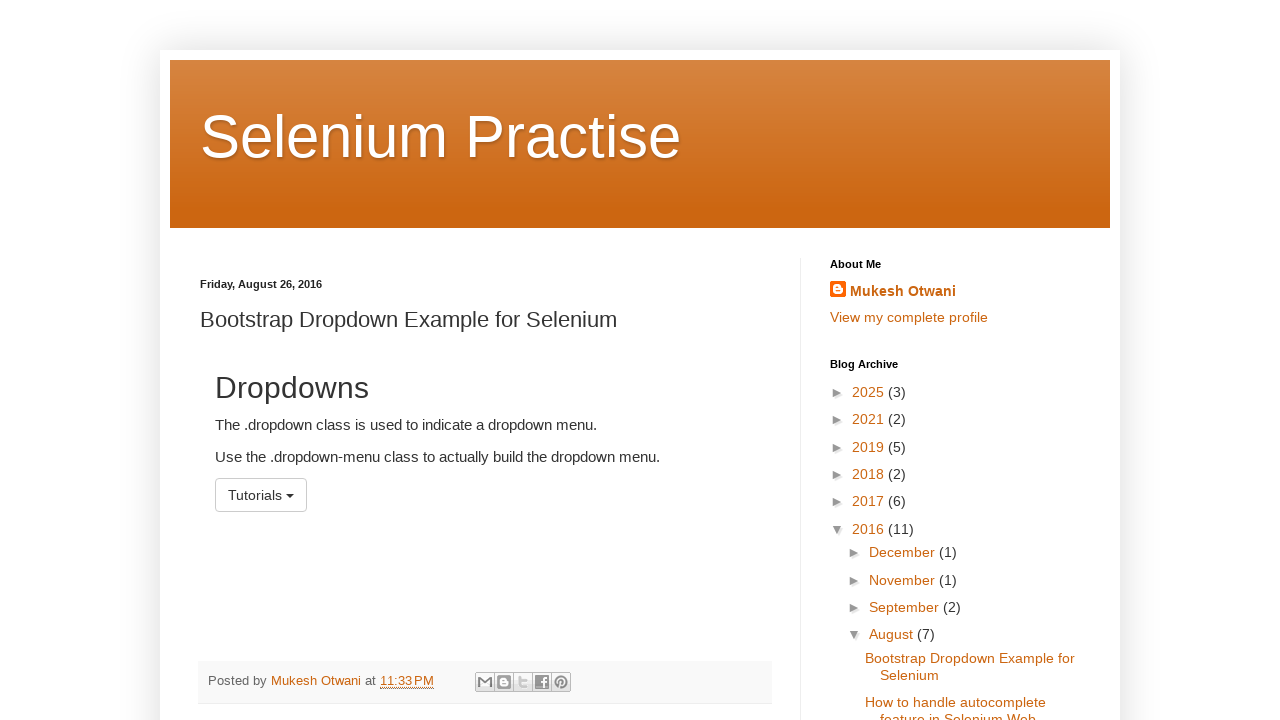

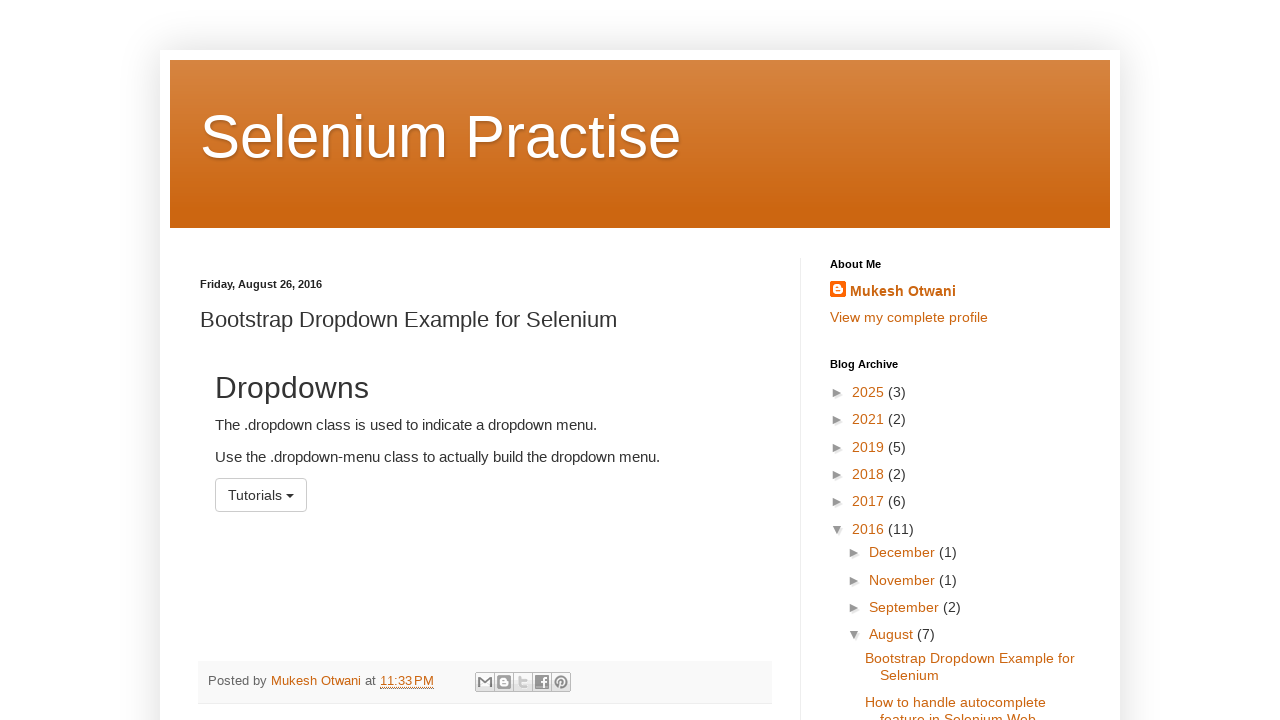